Tests the "load more" functionality on a restaurant listing page by clicking the "show more" button multiple times to load additional restaurant entries and verifying the content loads.

Starting URL: https://www.rest.co.il/restaurants/israel/

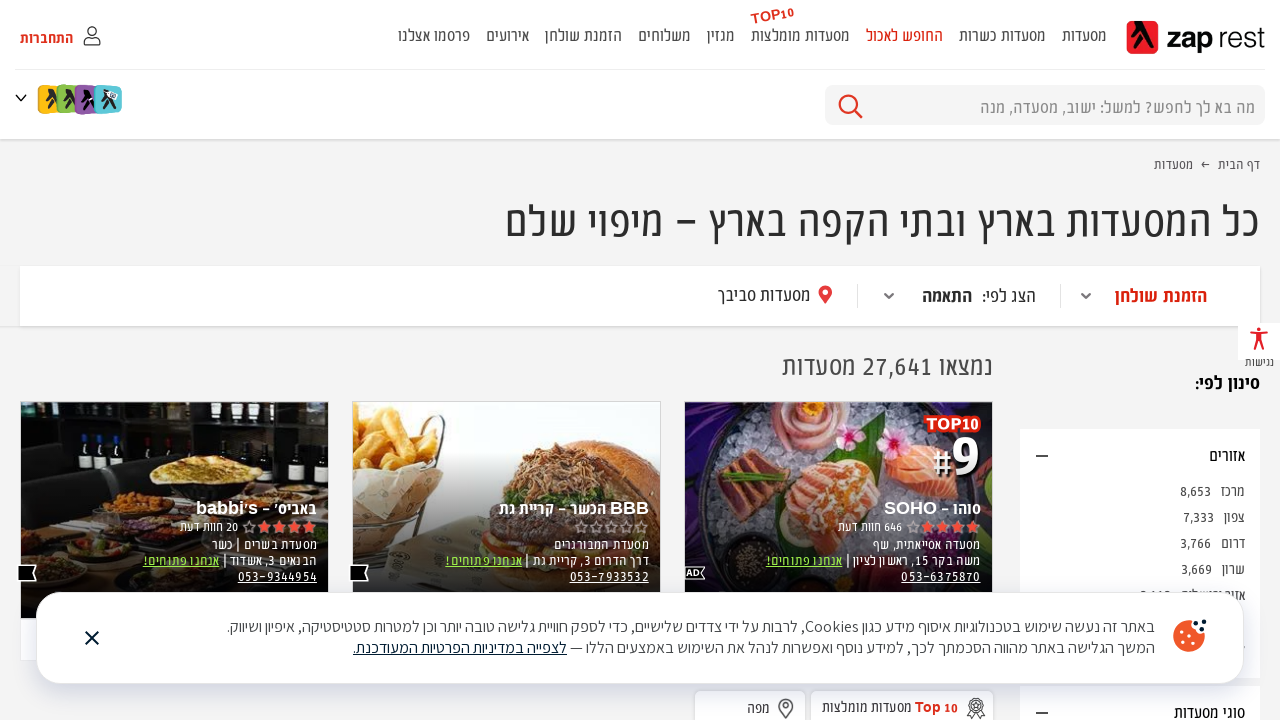

Waited for initial page content to load (.feature-column selector)
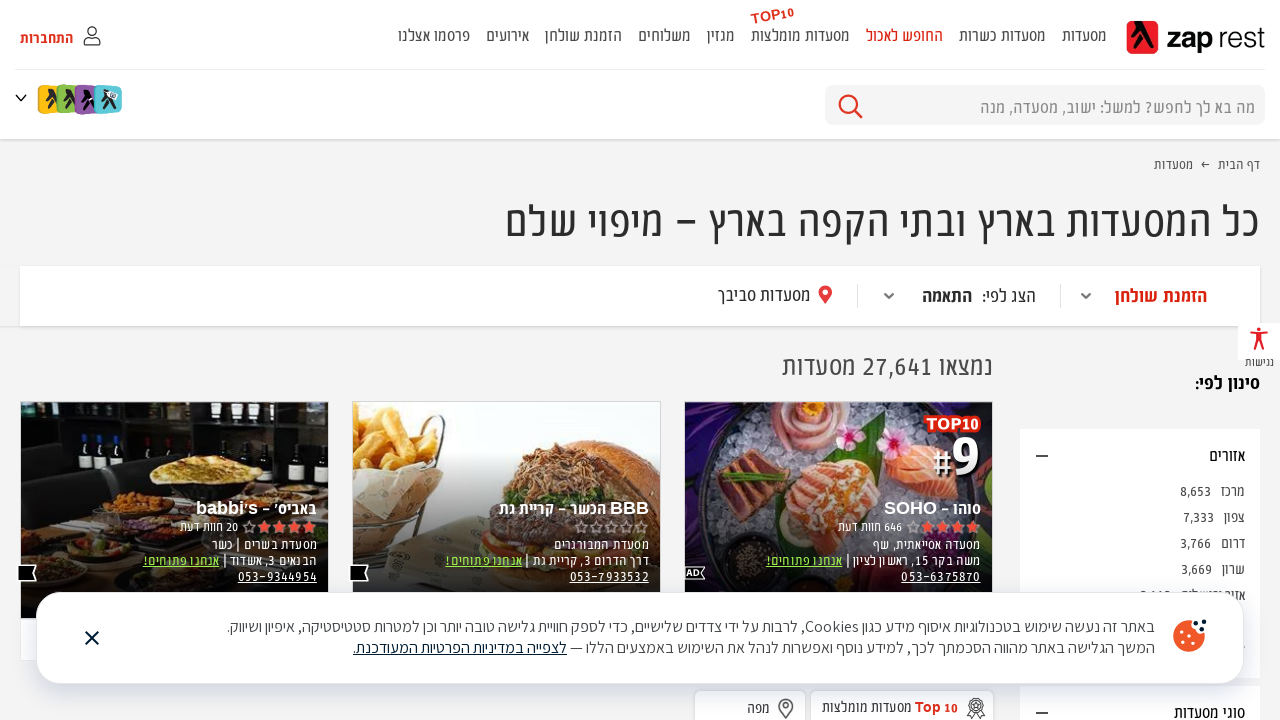

Located 'show more' button (iteration 1)
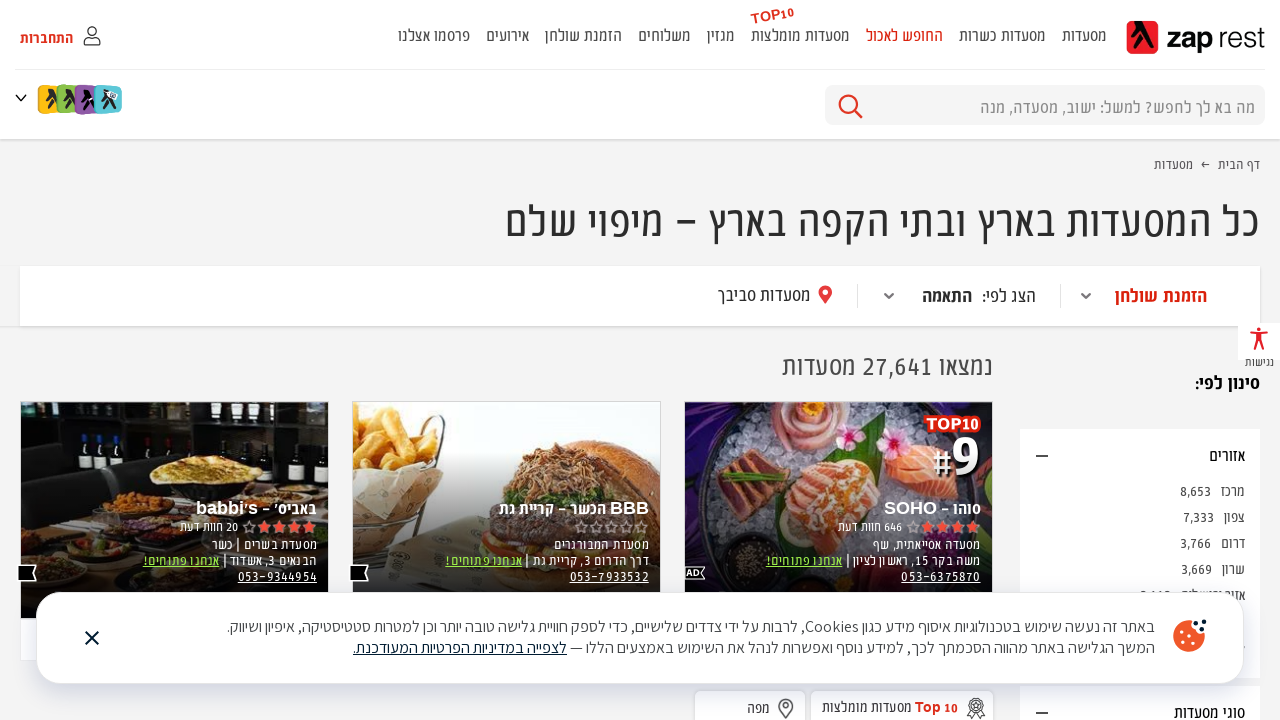

Clicked 'show more' button to load additional restaurants (iteration 1) at (506, 361) on a.next-results[aria-label="עוד תוצאות"]
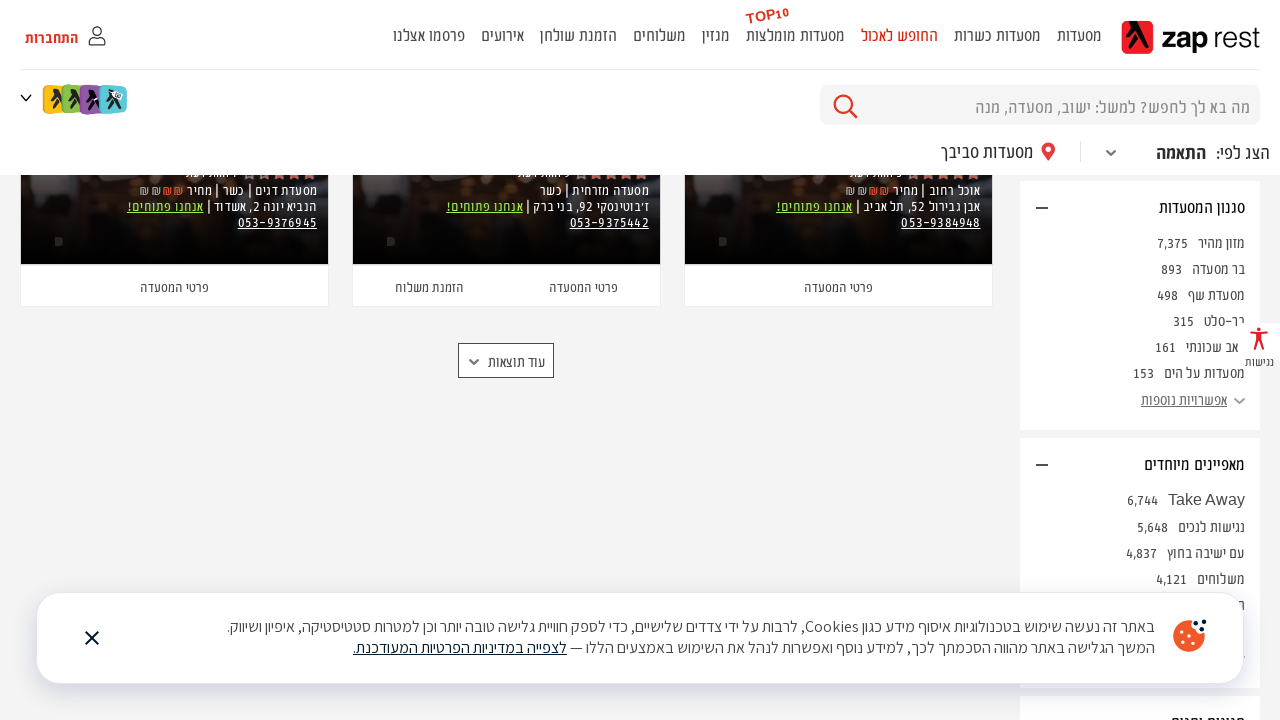

Waited 2 seconds for new restaurant entries to load
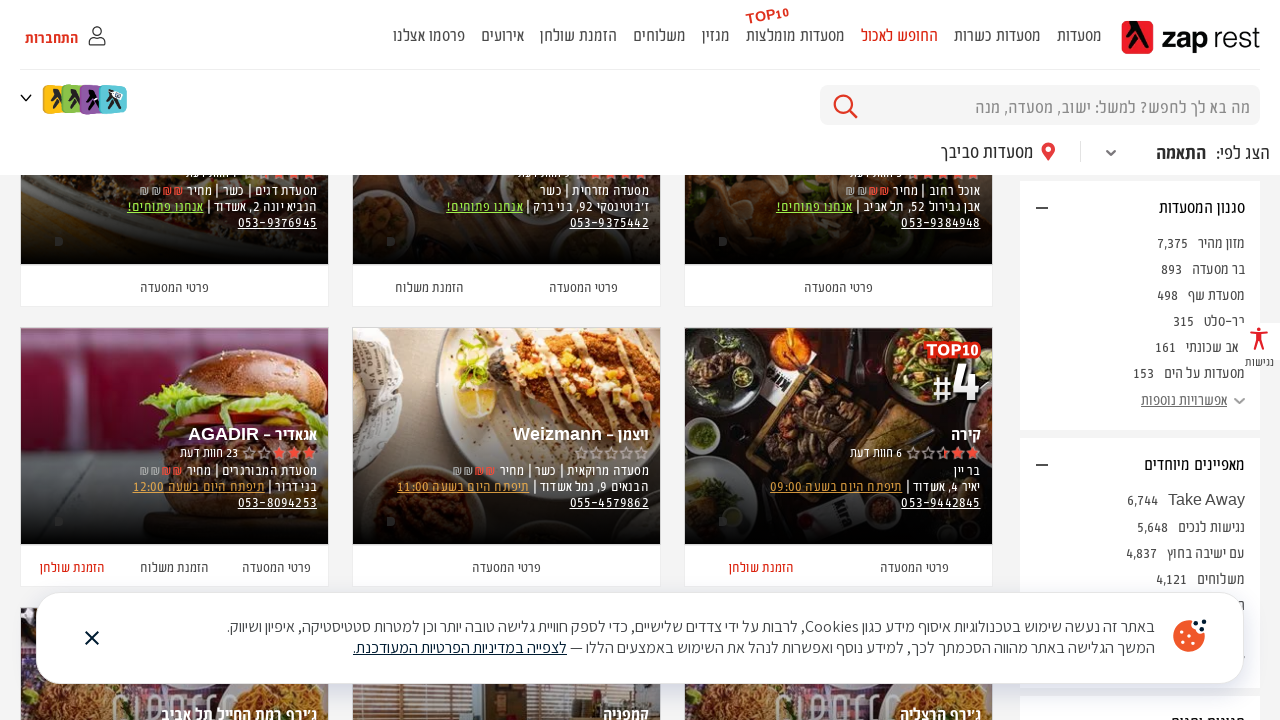

Located 'show more' button (iteration 2)
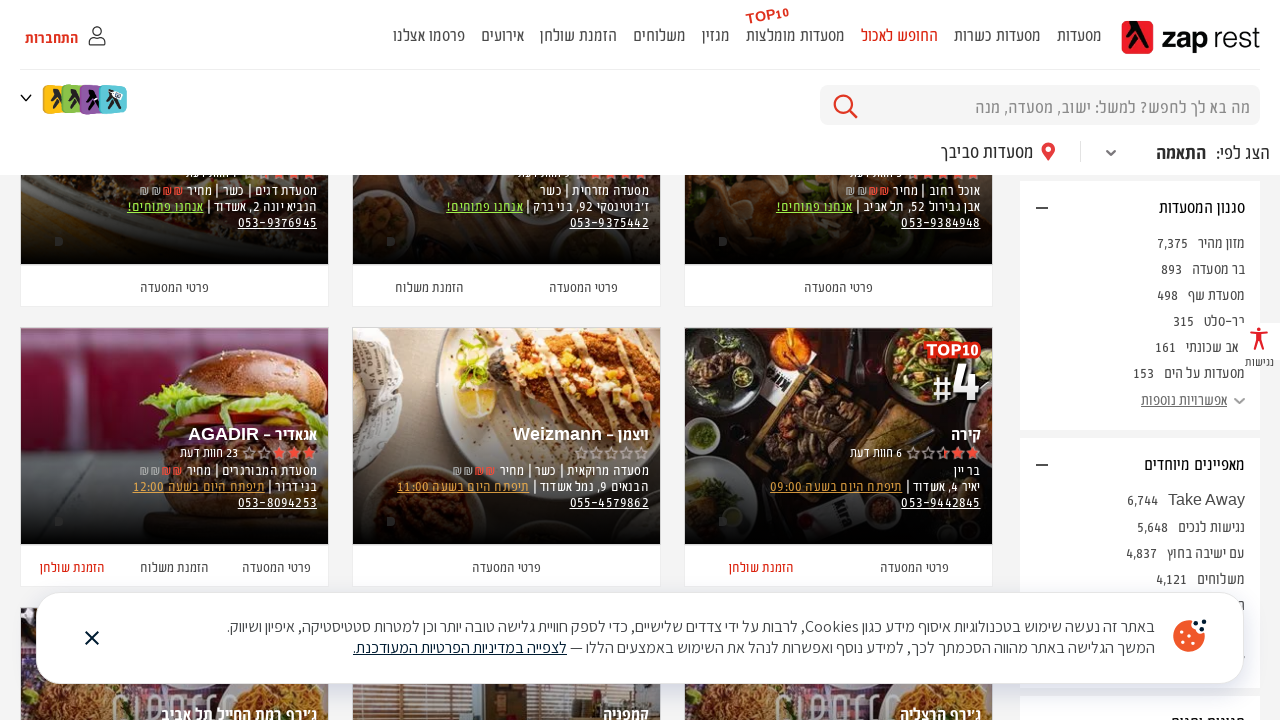

Clicked 'show more' button to load additional restaurants (iteration 2) at (506, 361) on a.next-results[aria-label="עוד תוצאות"]
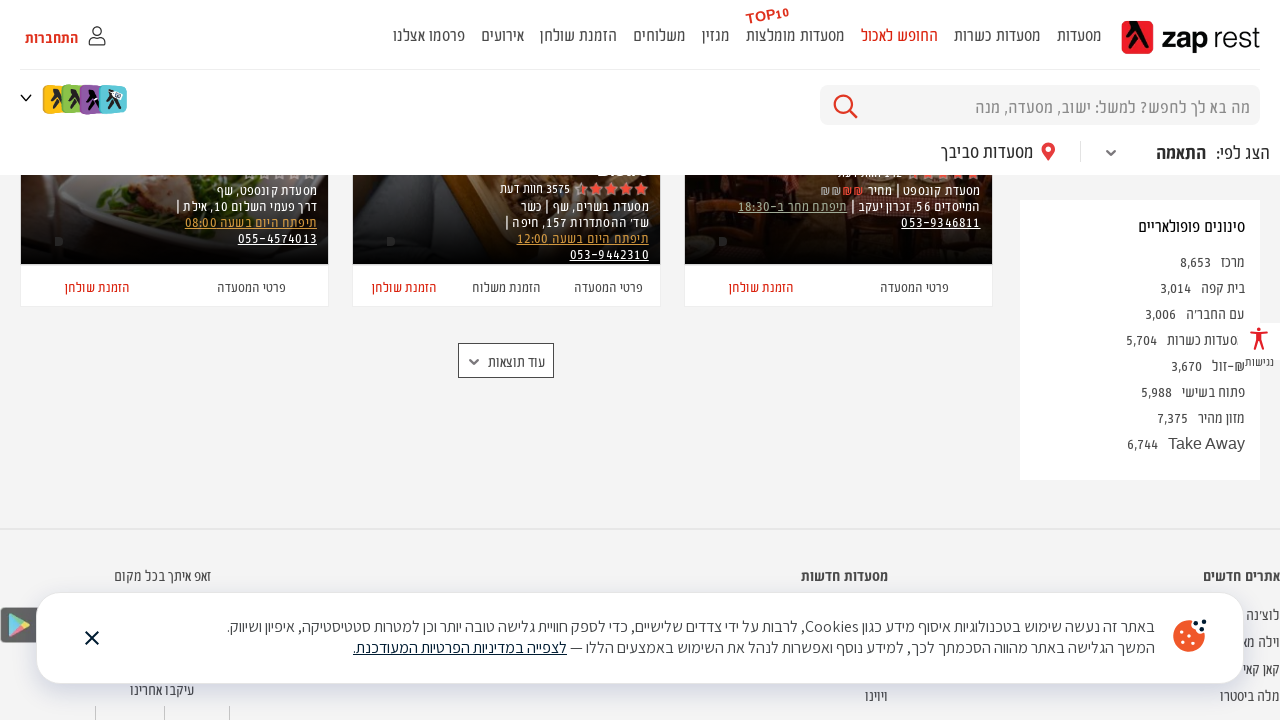

Waited 2 seconds for new restaurant entries to load
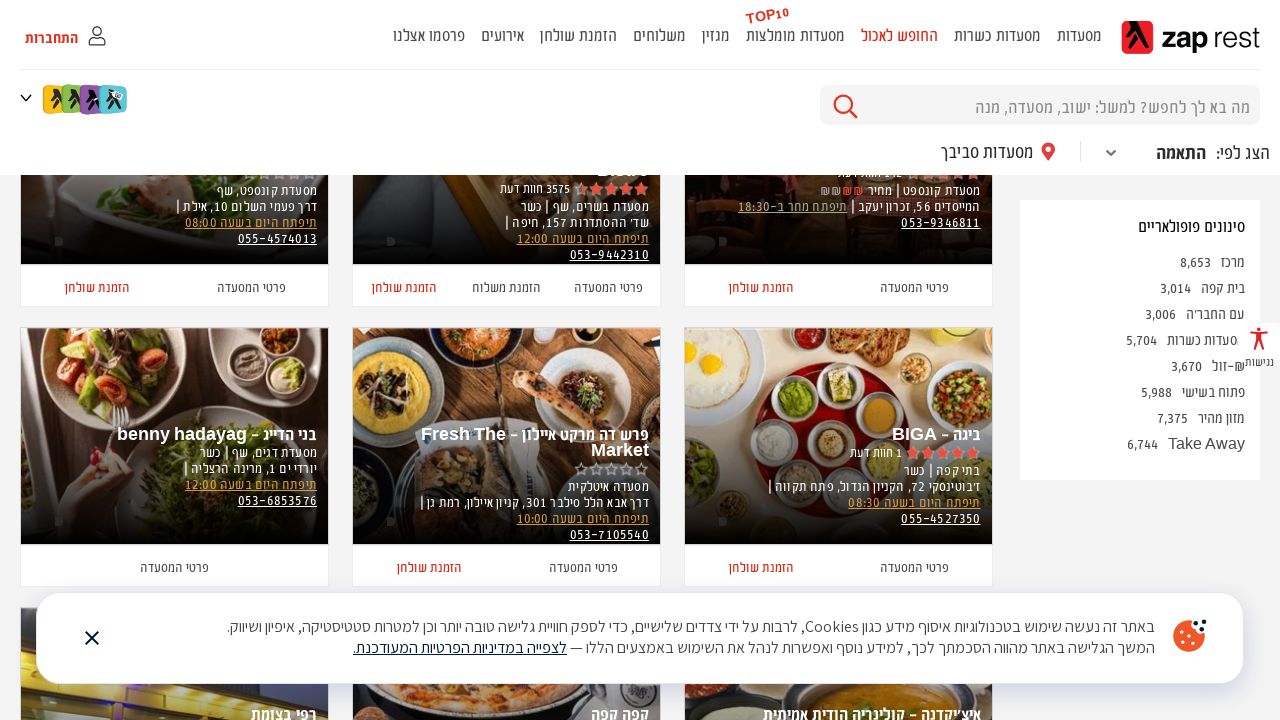

Located 'show more' button (iteration 3)
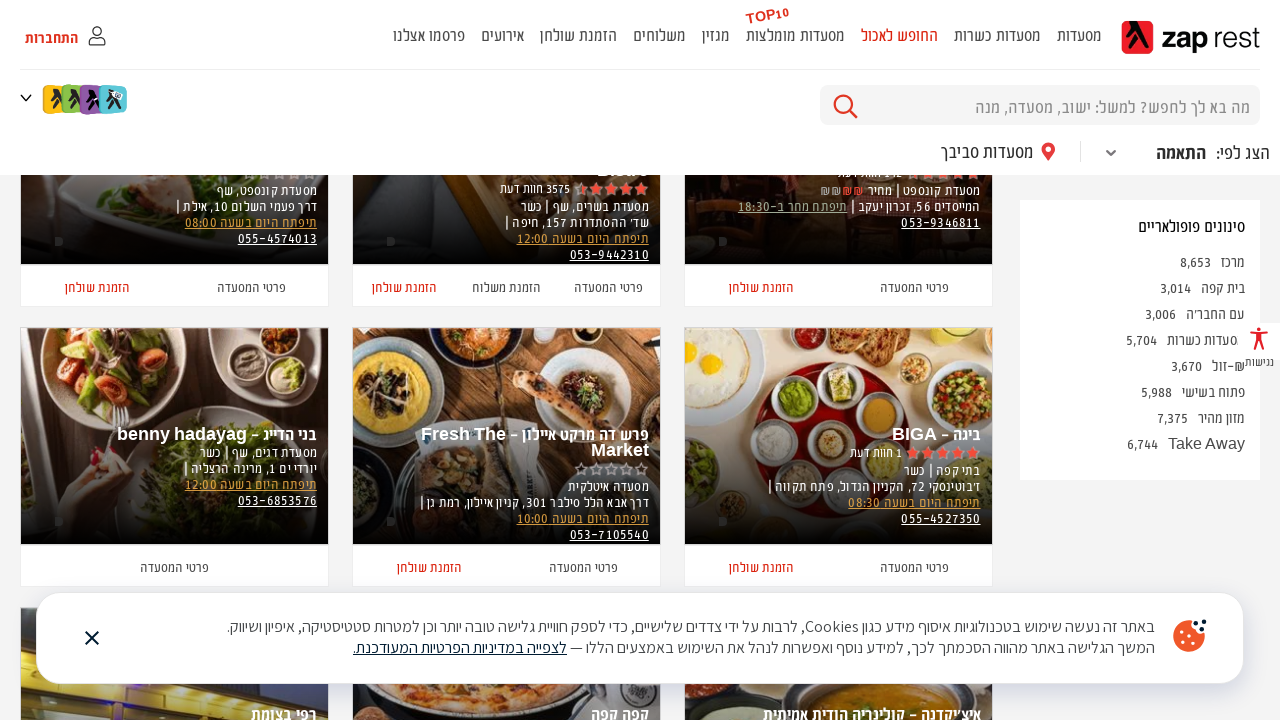

Clicked 'show more' button to load additional restaurants (iteration 3) at (506, 361) on a.next-results[aria-label="עוד תוצאות"]
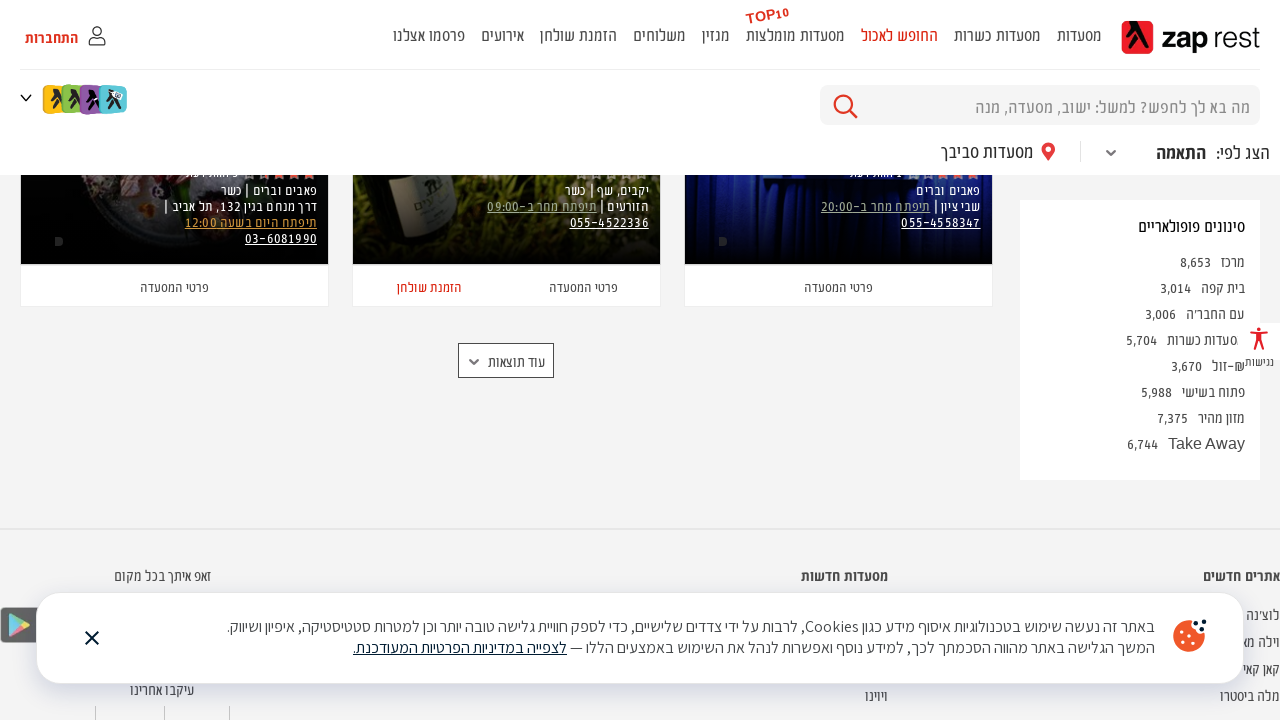

Waited 2 seconds for new restaurant entries to load
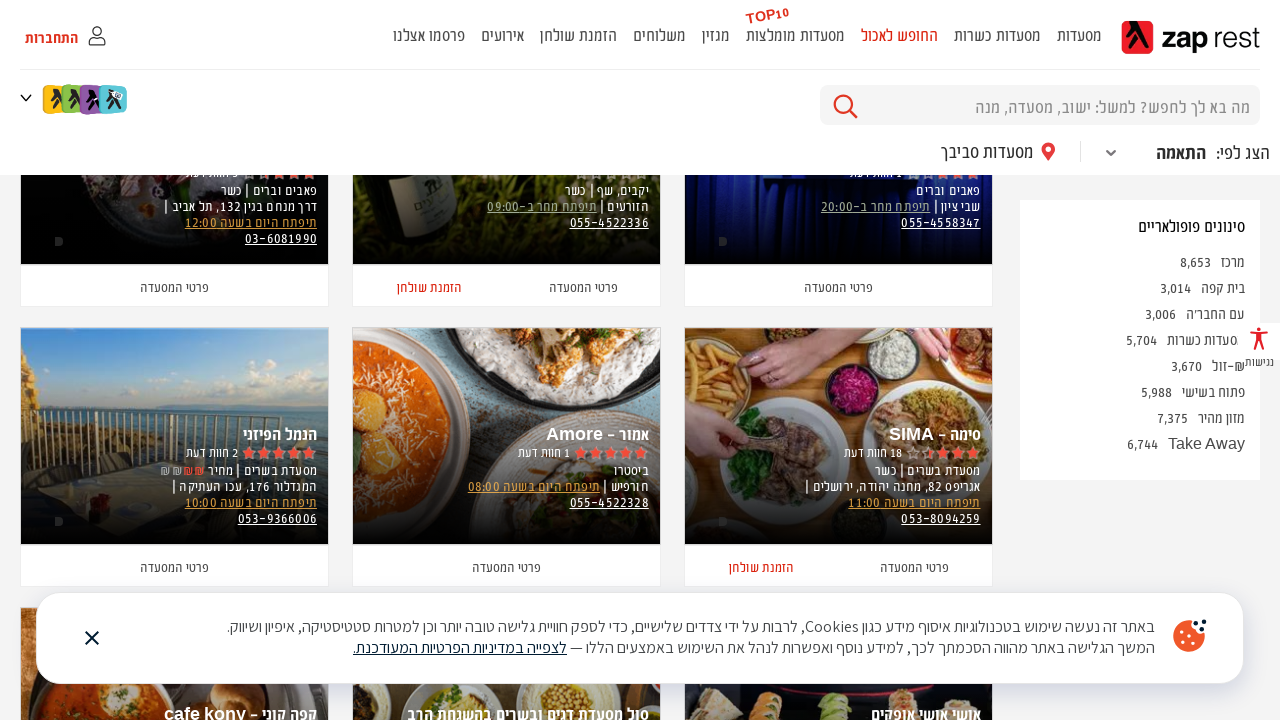

Located 'show more' button (iteration 4)
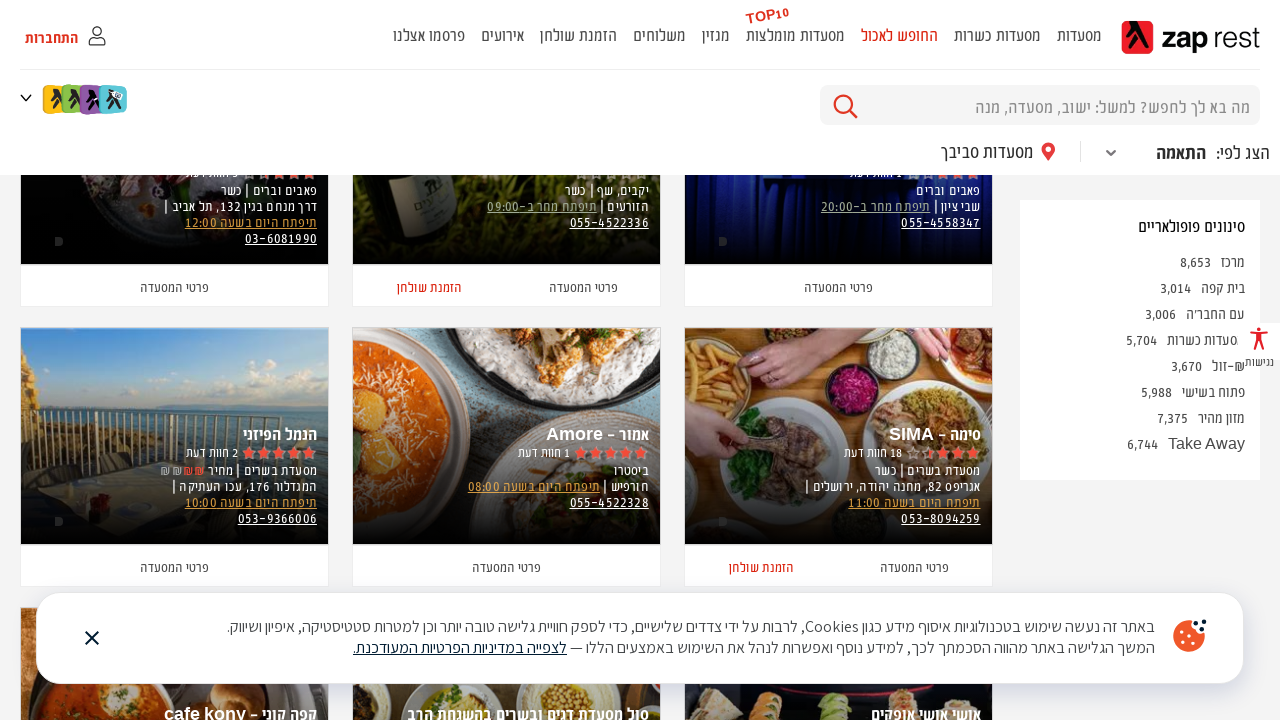

Clicked 'show more' button to load additional restaurants (iteration 4) at (506, 361) on a.next-results[aria-label="עוד תוצאות"]
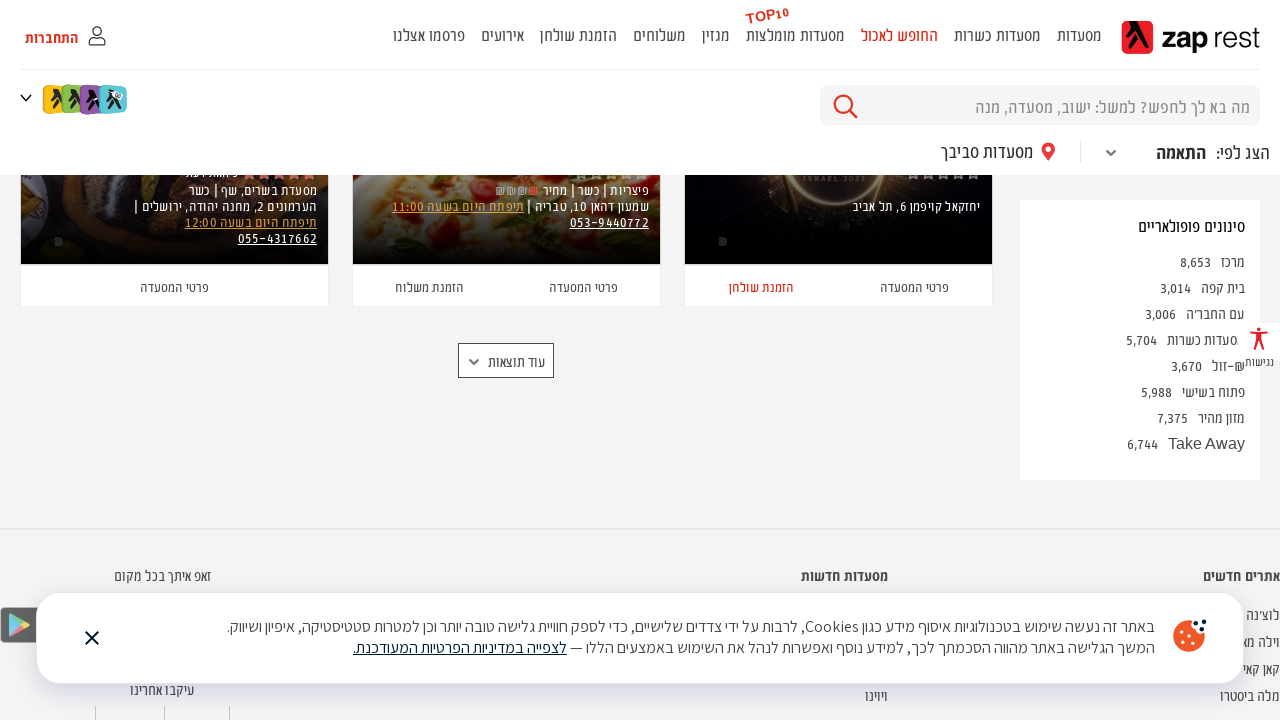

Waited 2 seconds for new restaurant entries to load
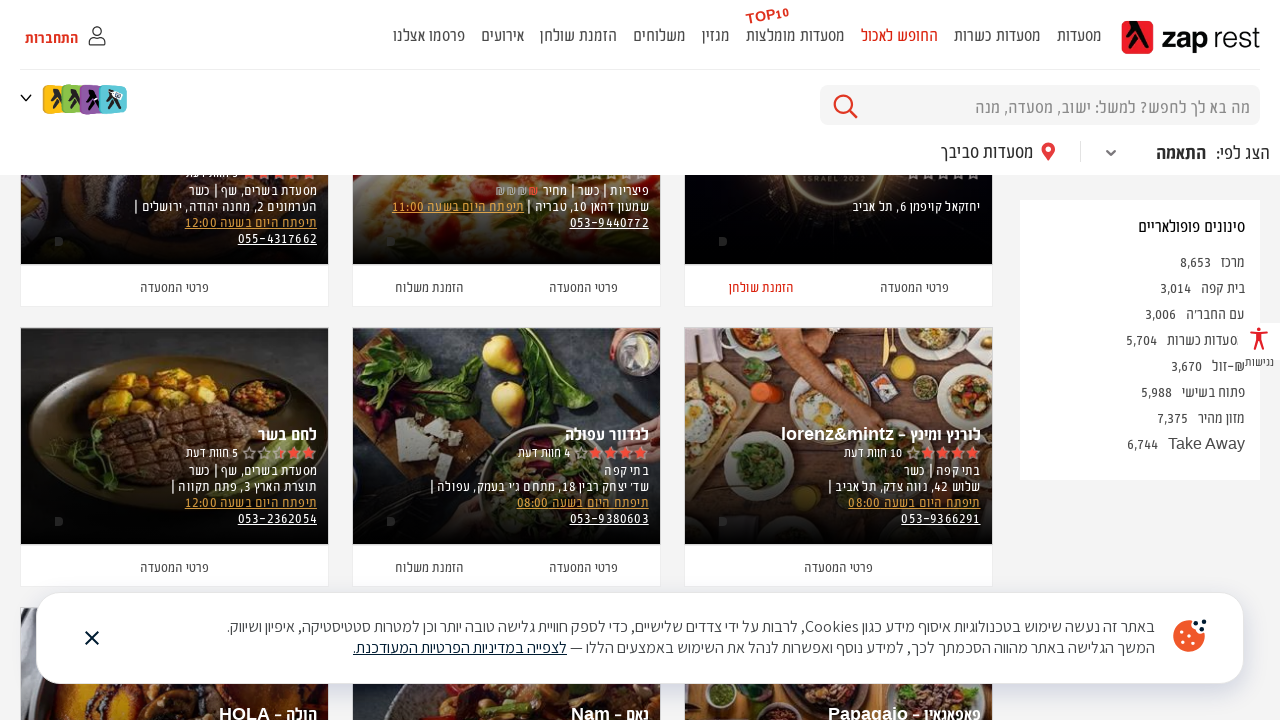

Located 'show more' button (iteration 5)
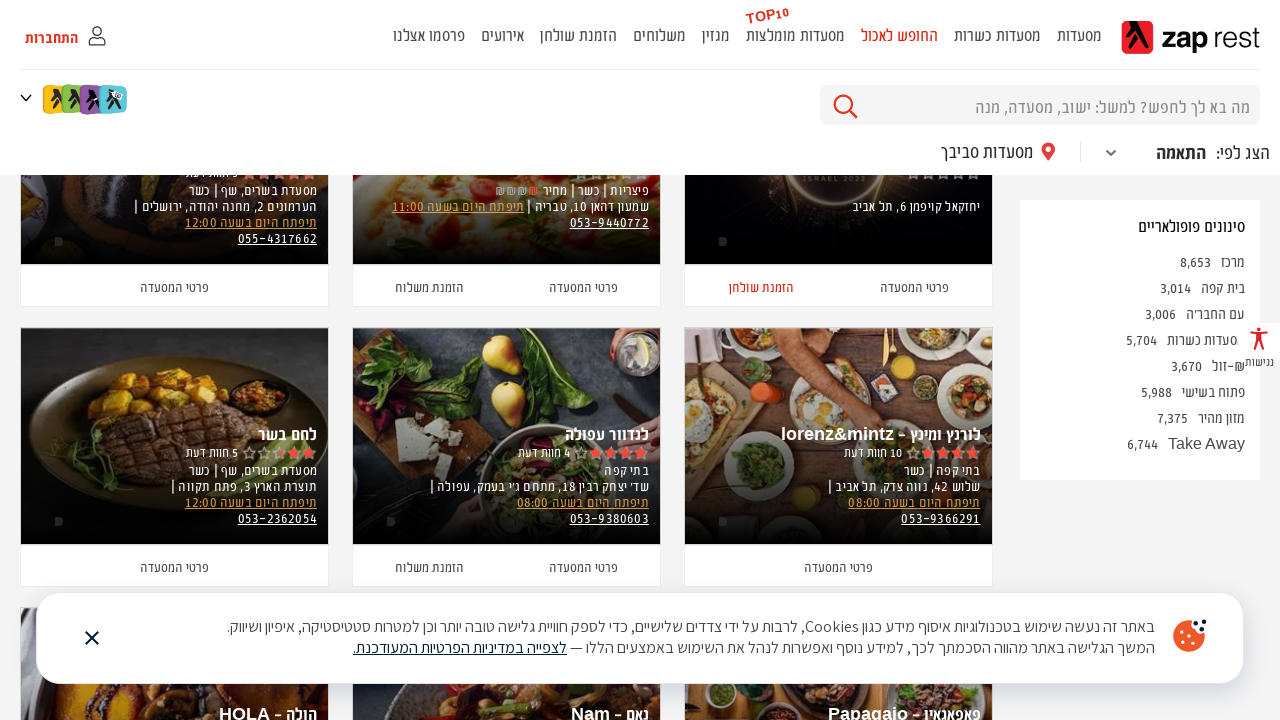

Clicked 'show more' button to load additional restaurants (iteration 5) at (506, 361) on a.next-results[aria-label="עוד תוצאות"]
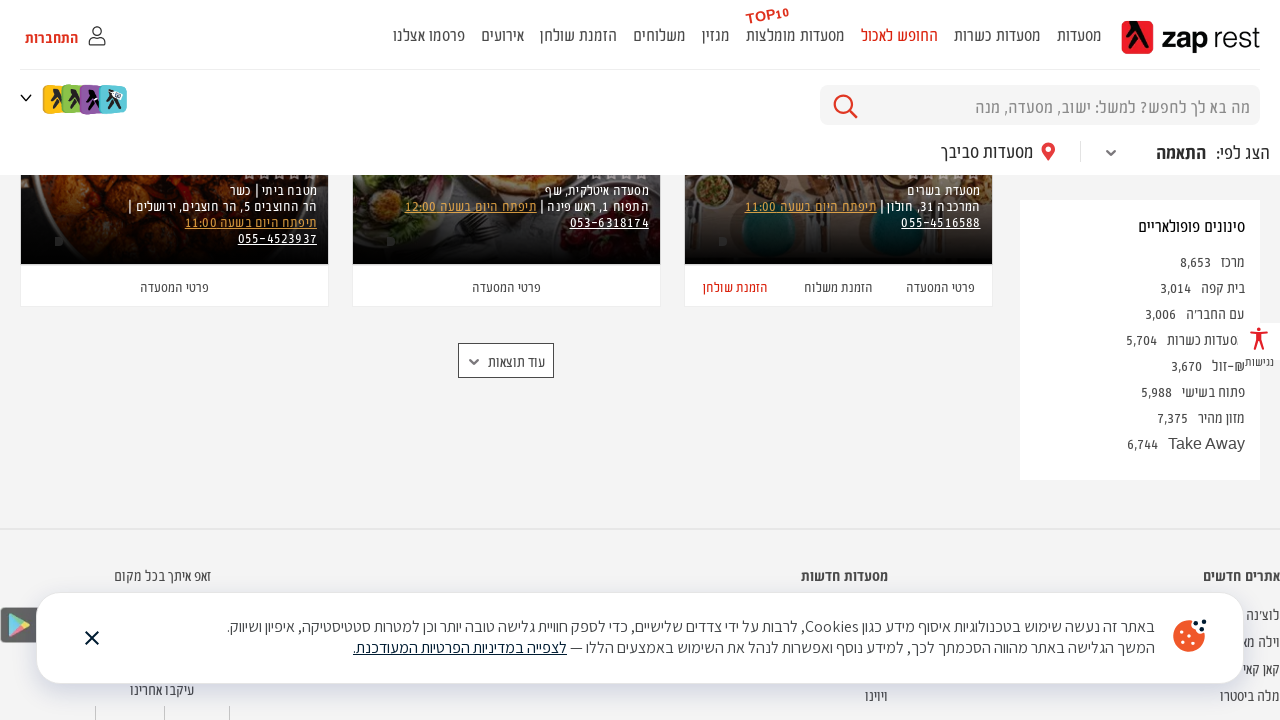

Waited 2 seconds for new restaurant entries to load
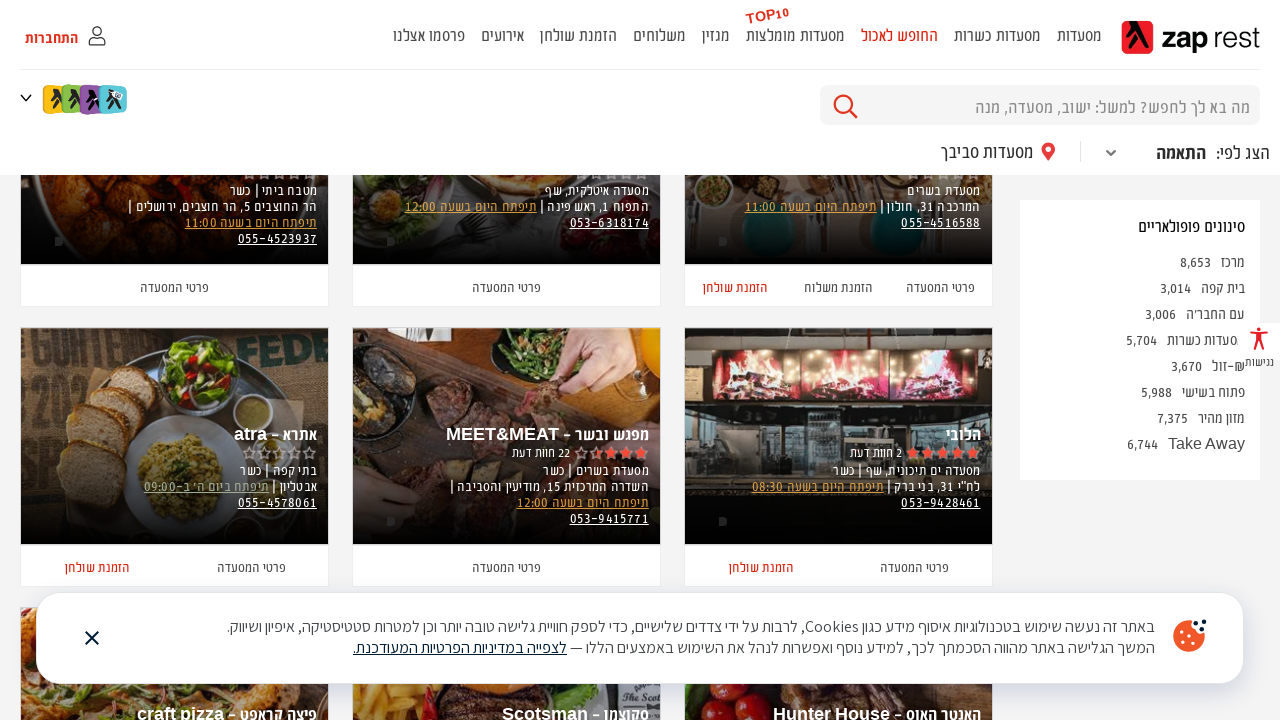

Verified restaurant feature columns are present on the page
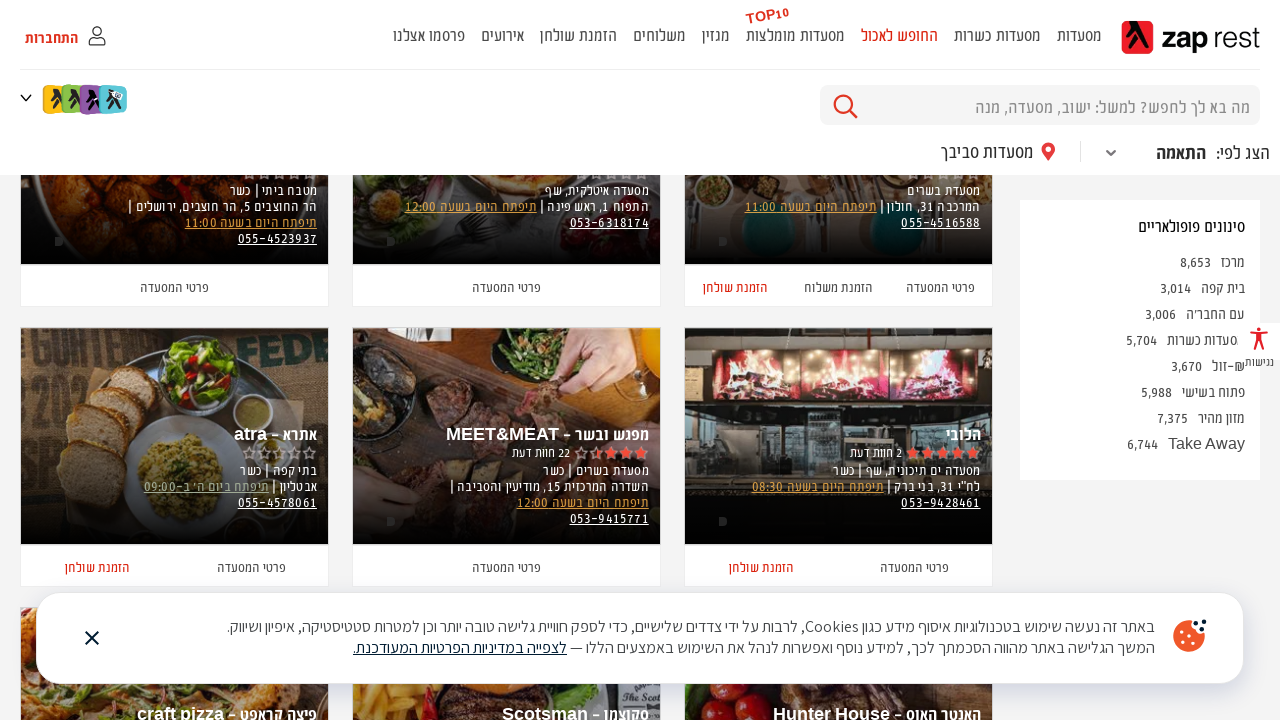

Verified restaurant title elements are present on the page
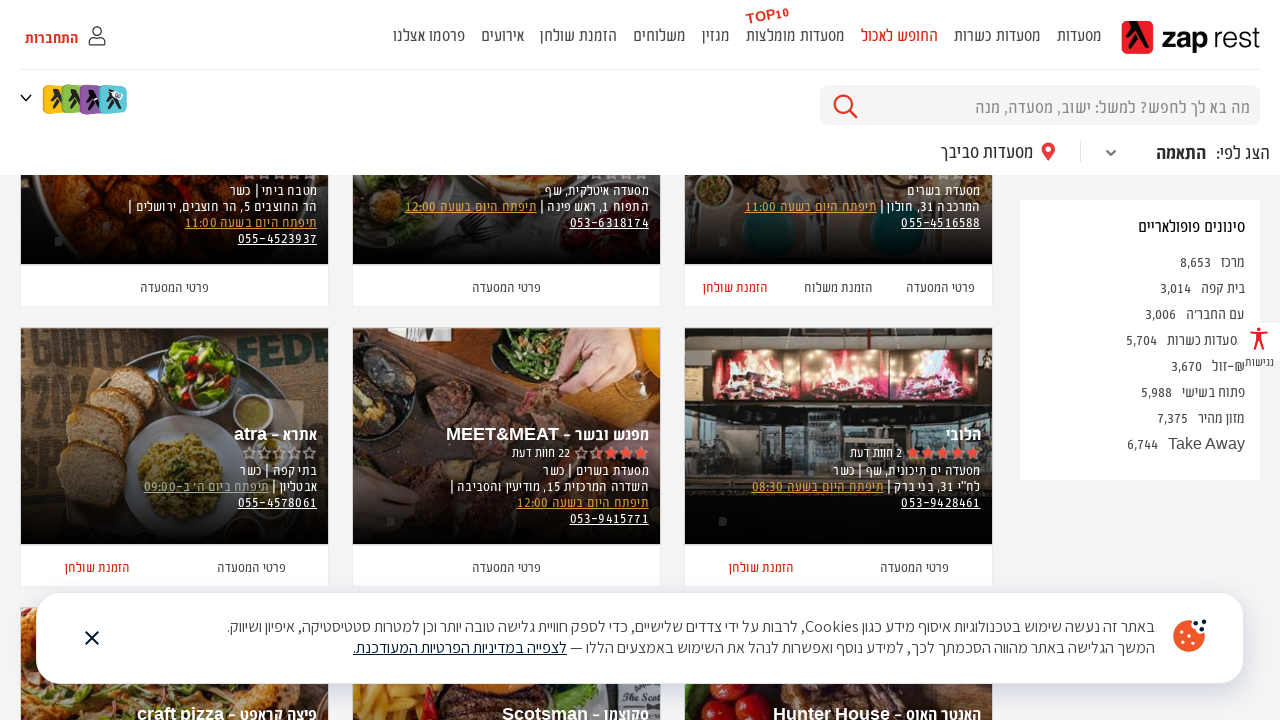

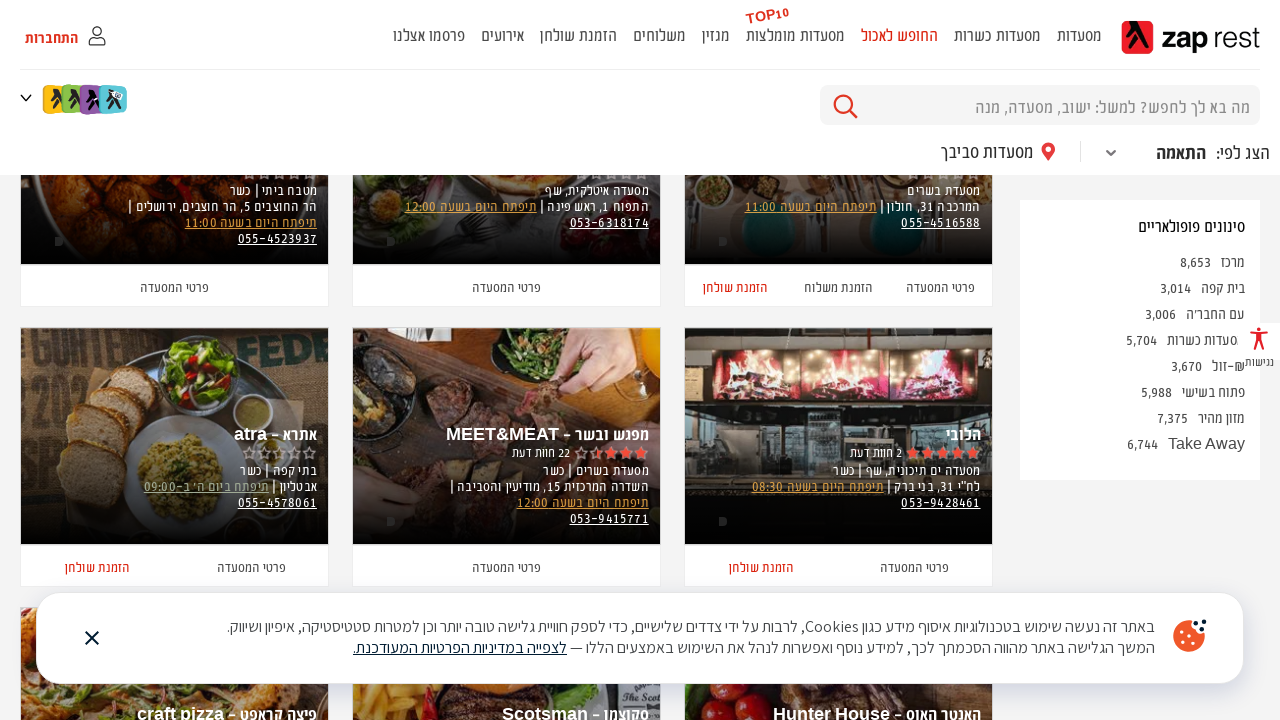